Tests filtering to display only active (non-completed) items

Starting URL: https://demo.playwright.dev/todomvc

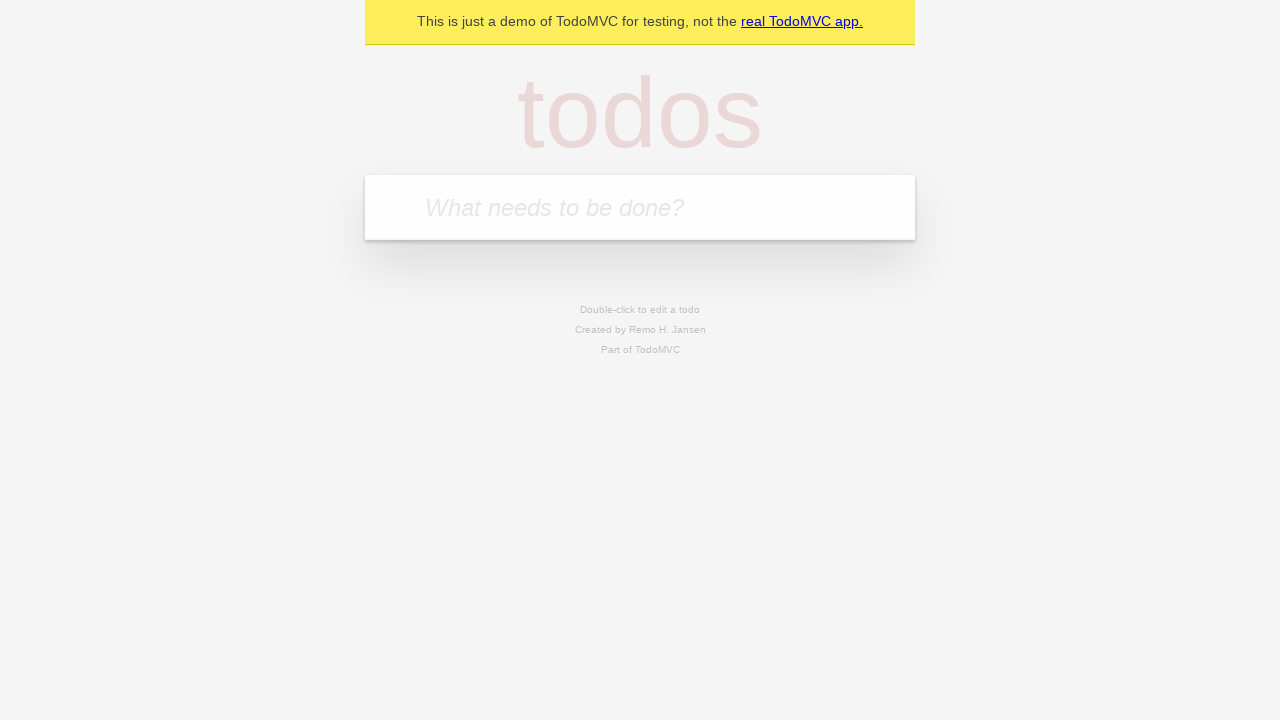

Filled todo input with 'buy some cheese' on internal:attr=[placeholder="What needs to be done?"i]
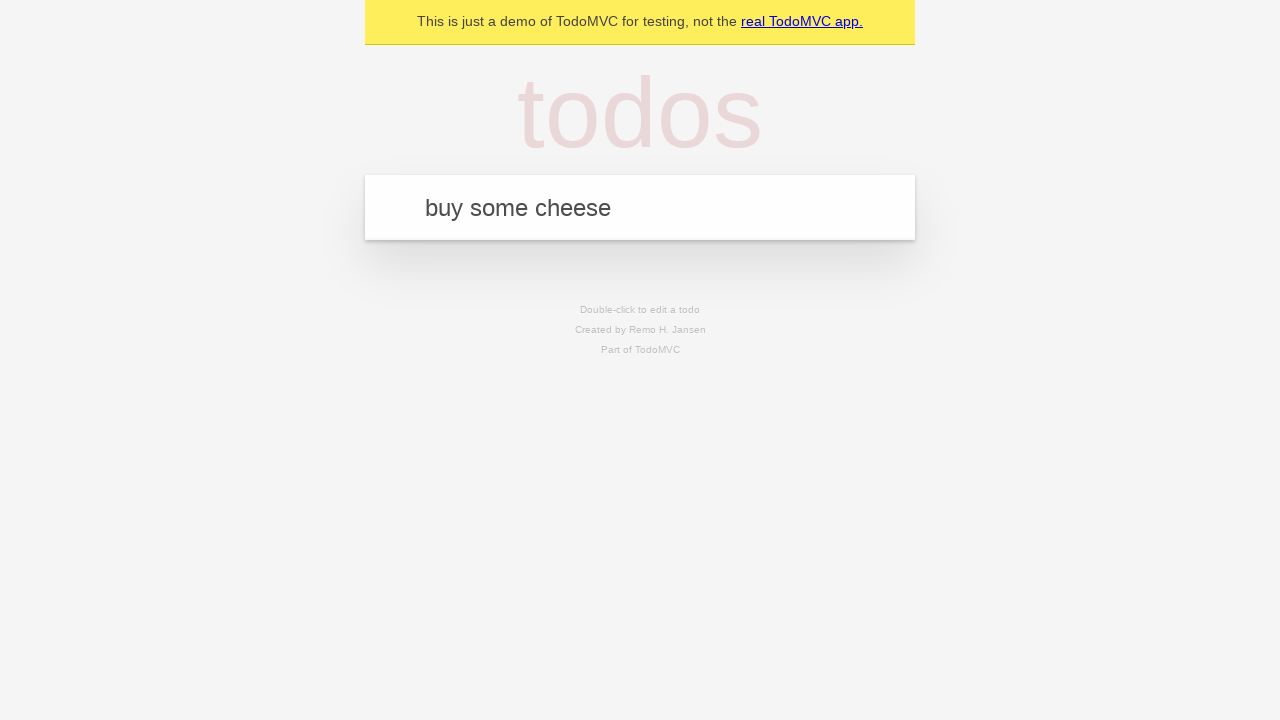

Pressed Enter to create first todo on internal:attr=[placeholder="What needs to be done?"i]
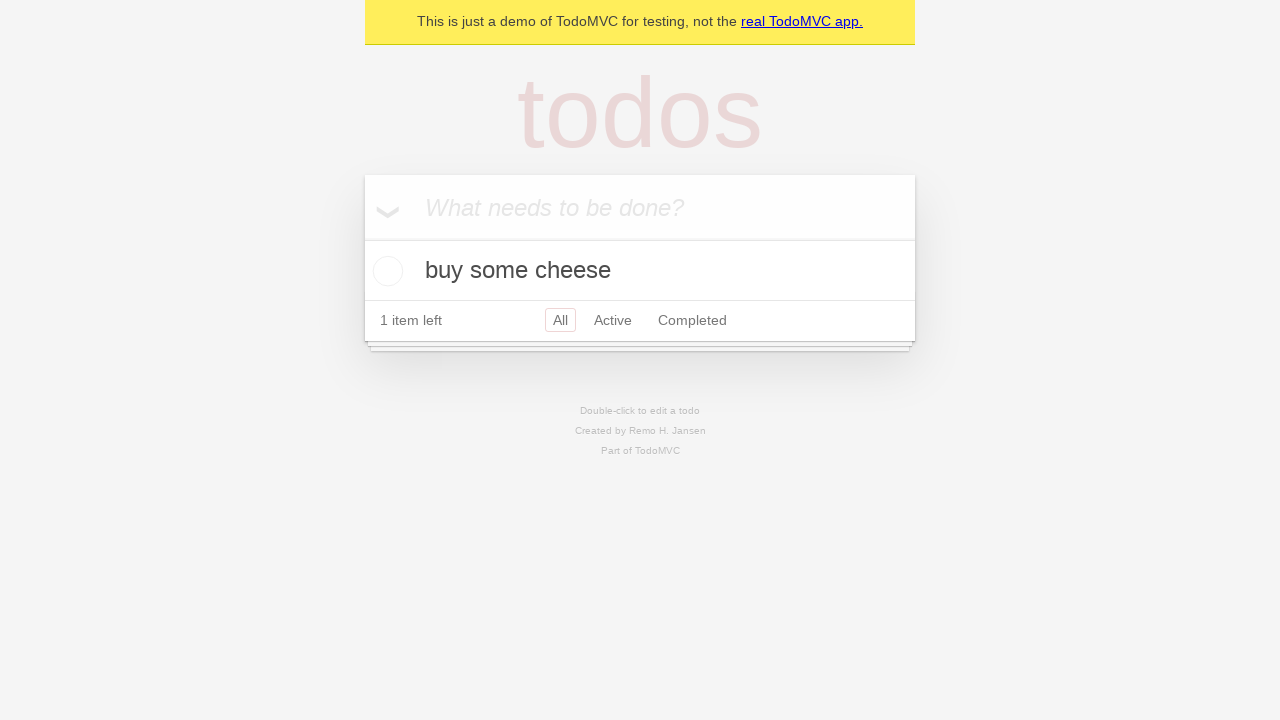

Filled todo input with 'feed the cat' on internal:attr=[placeholder="What needs to be done?"i]
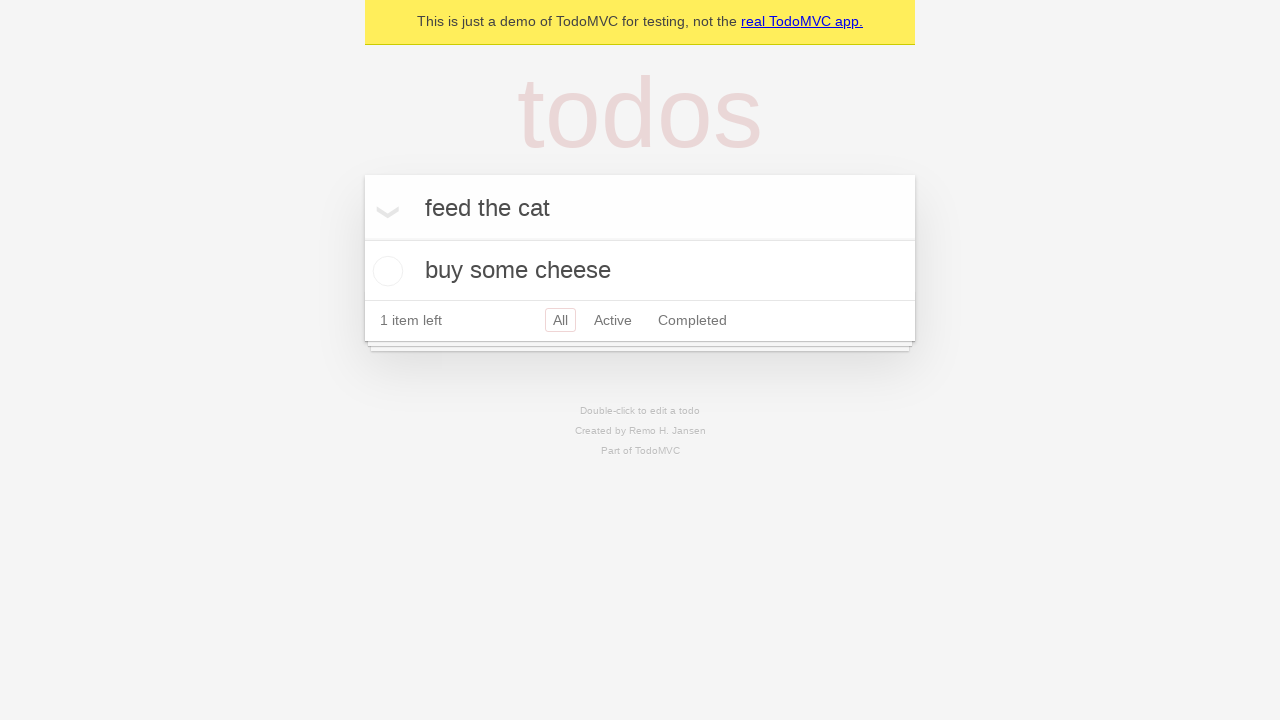

Pressed Enter to create second todo on internal:attr=[placeholder="What needs to be done?"i]
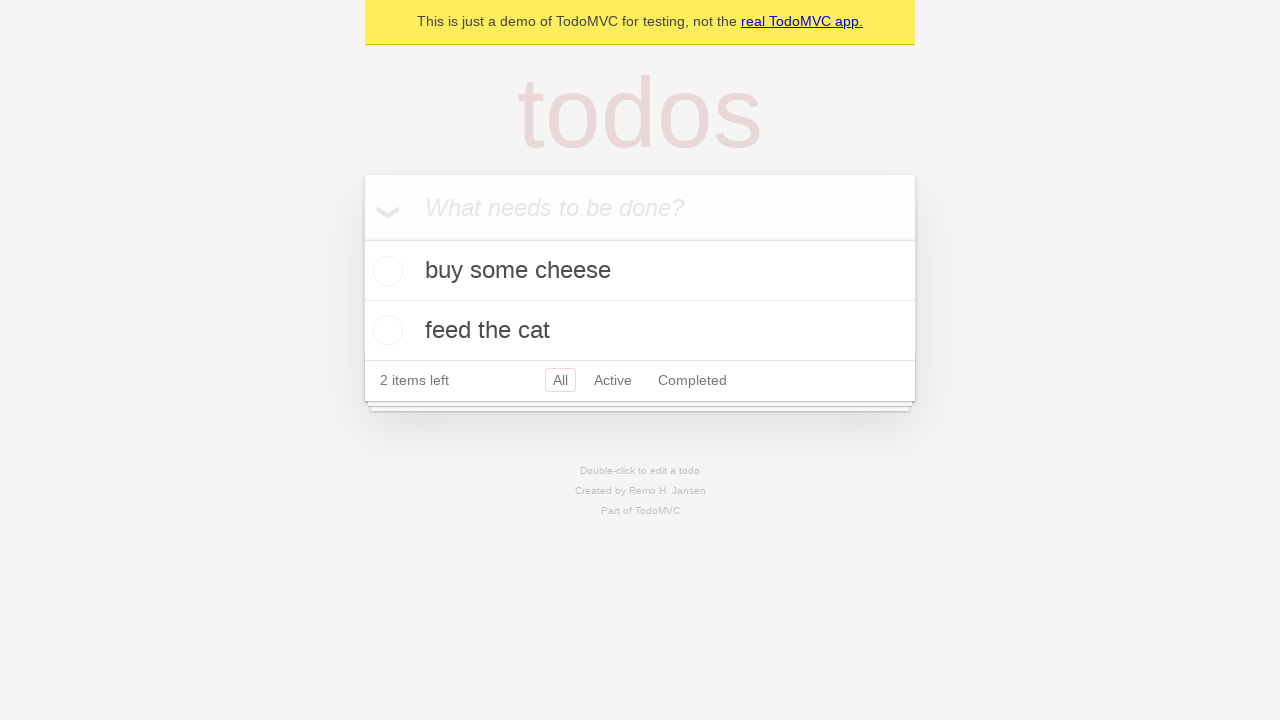

Filled todo input with 'book a doctors appointment' on internal:attr=[placeholder="What needs to be done?"i]
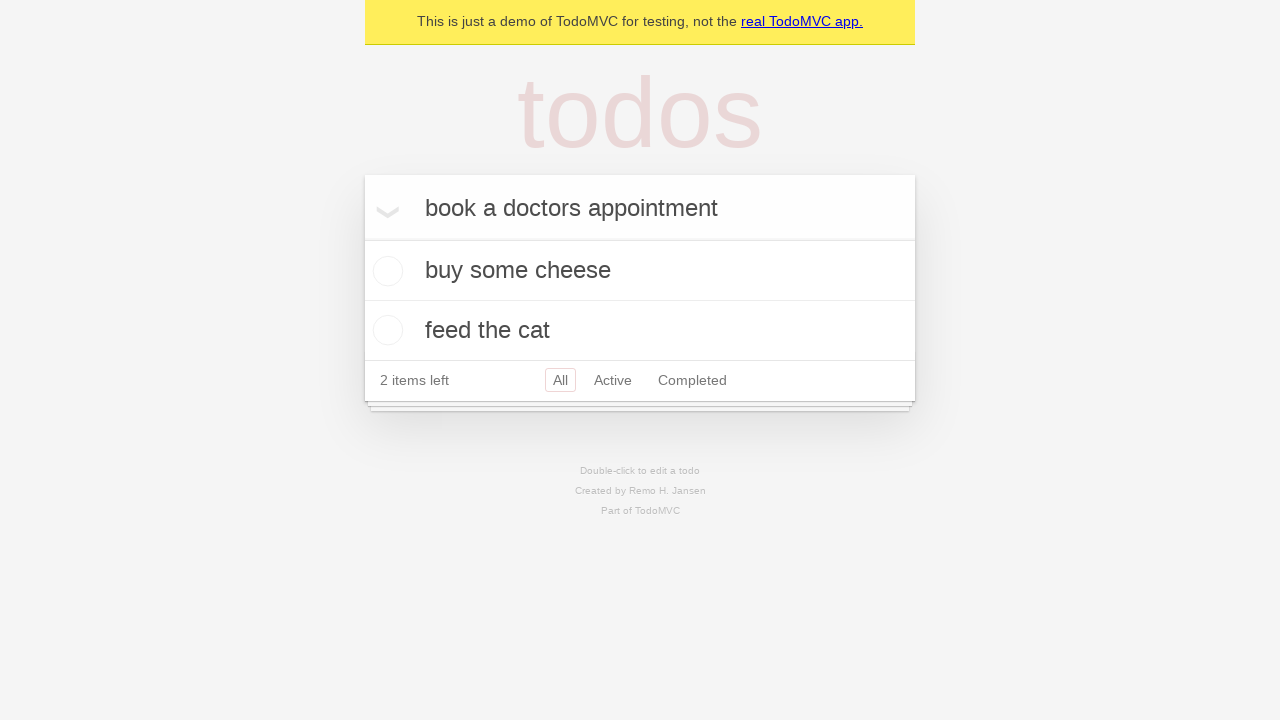

Pressed Enter to create third todo on internal:attr=[placeholder="What needs to be done?"i]
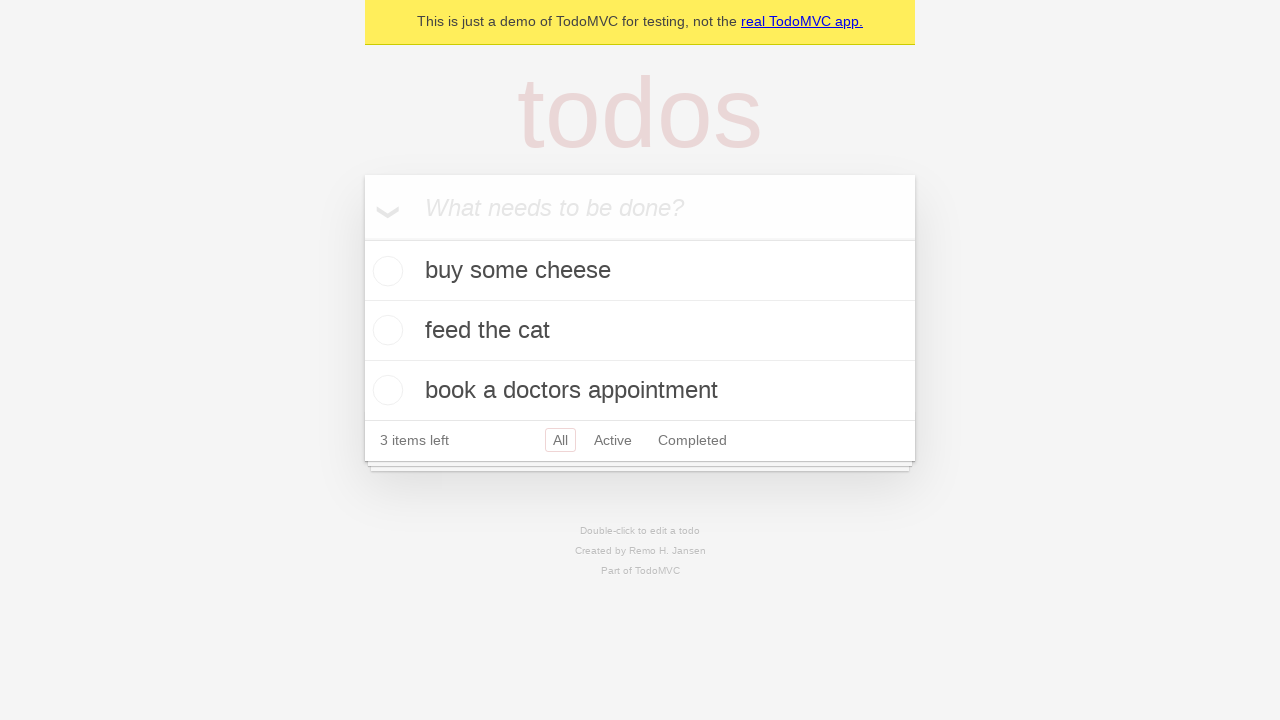

Checked the second todo item to mark it as completed at (385, 330) on [data-testid='todo-item'] >> nth=1 >> internal:role=checkbox
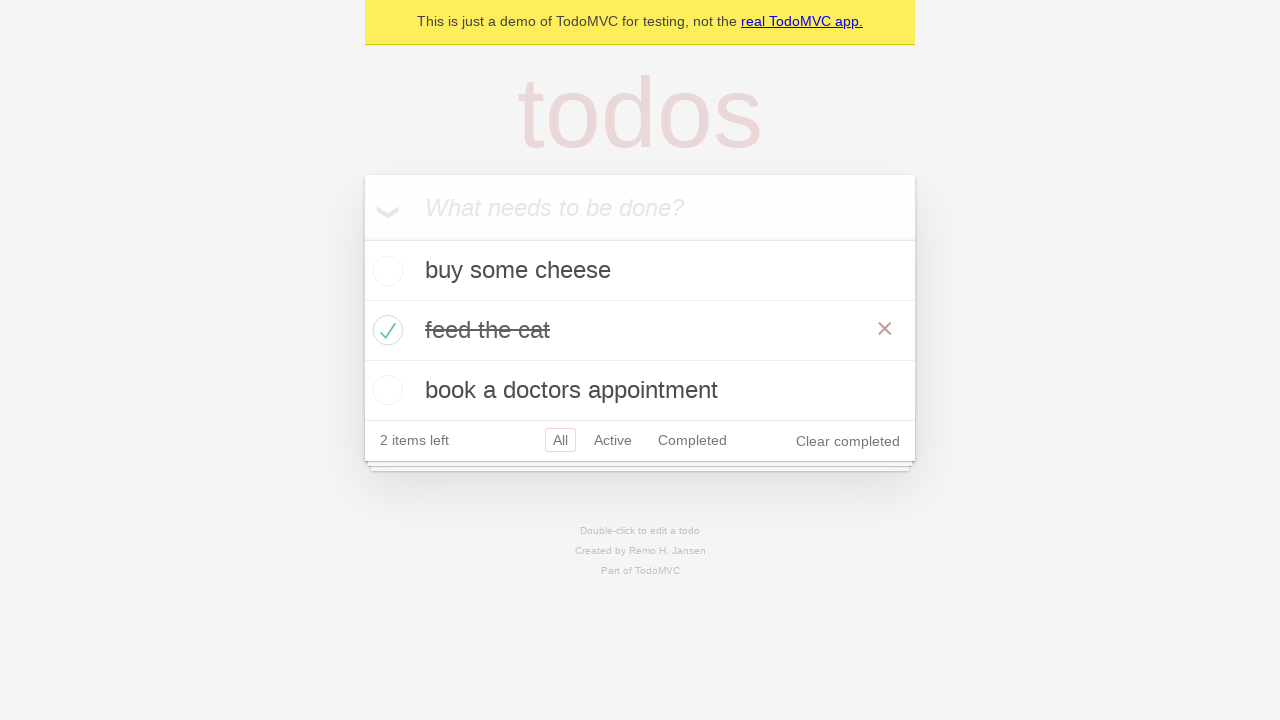

Clicked Active filter to display only non-completed items at (613, 440) on internal:role=link[name="Active"i]
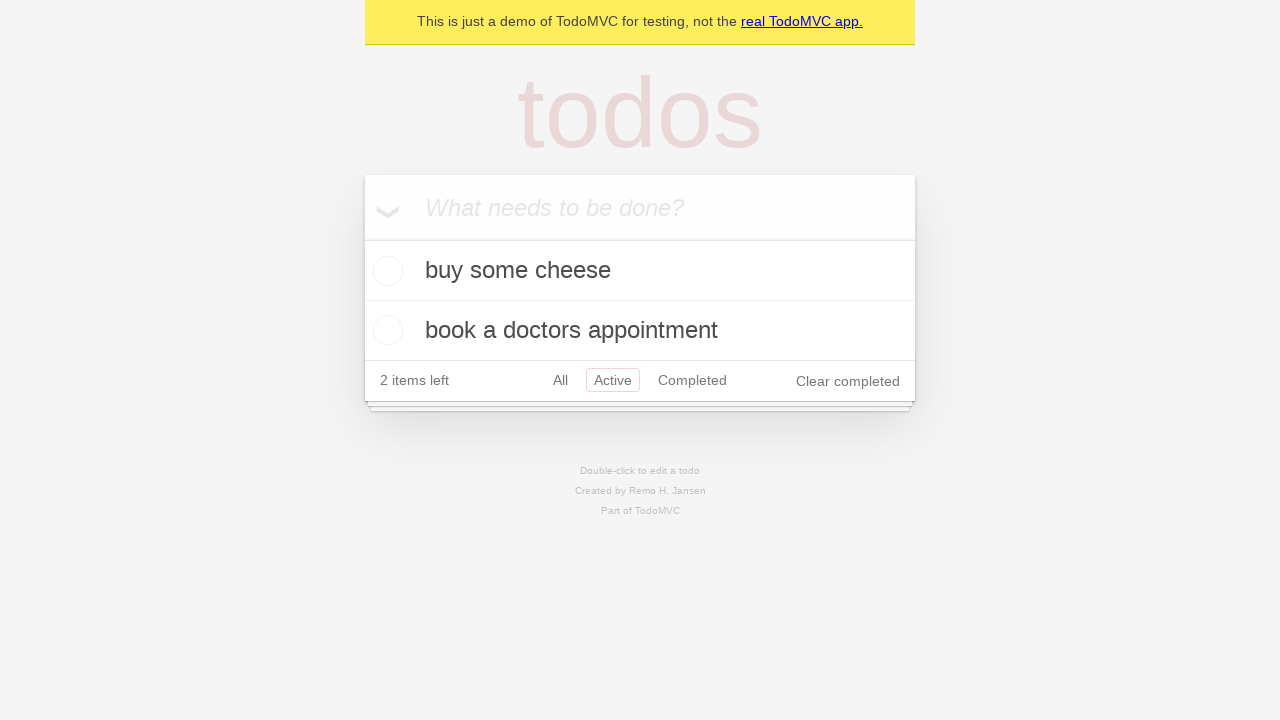

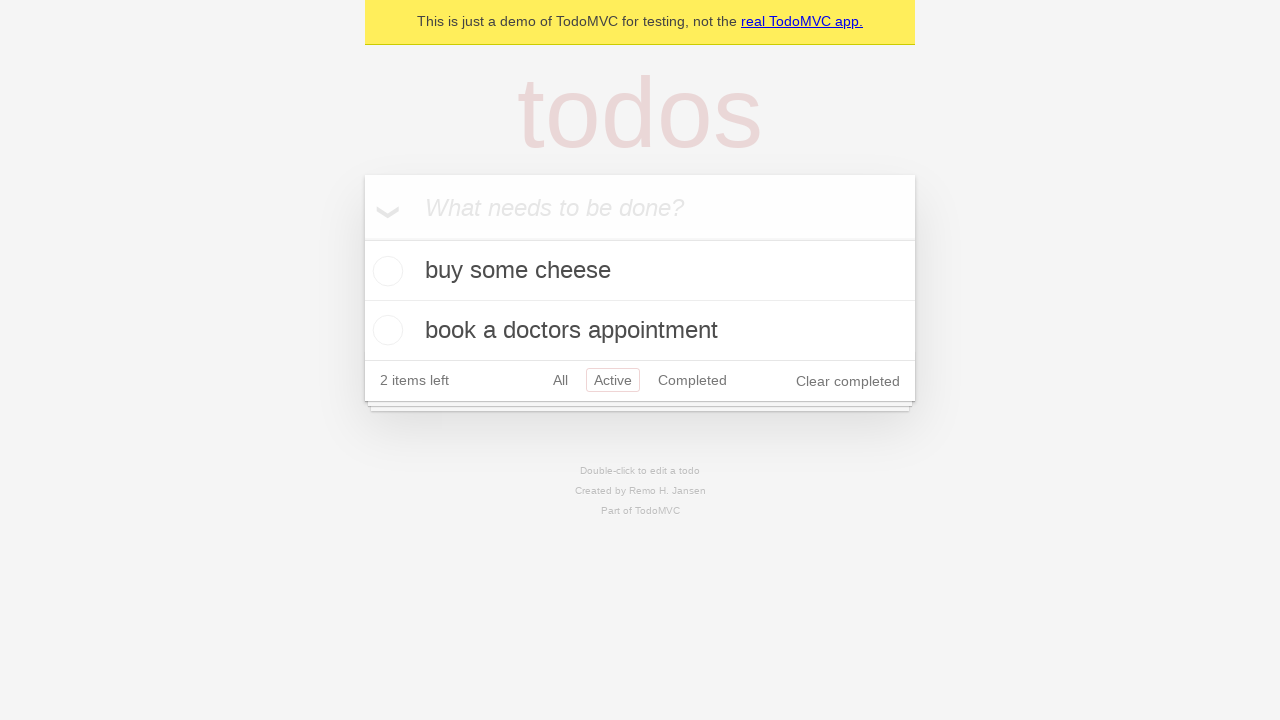